Navigates to the homepage and clicks on the dropdown link, then verifies the dropdown page header is displayed.

Starting URL: https://the-internet.herokuapp.com/

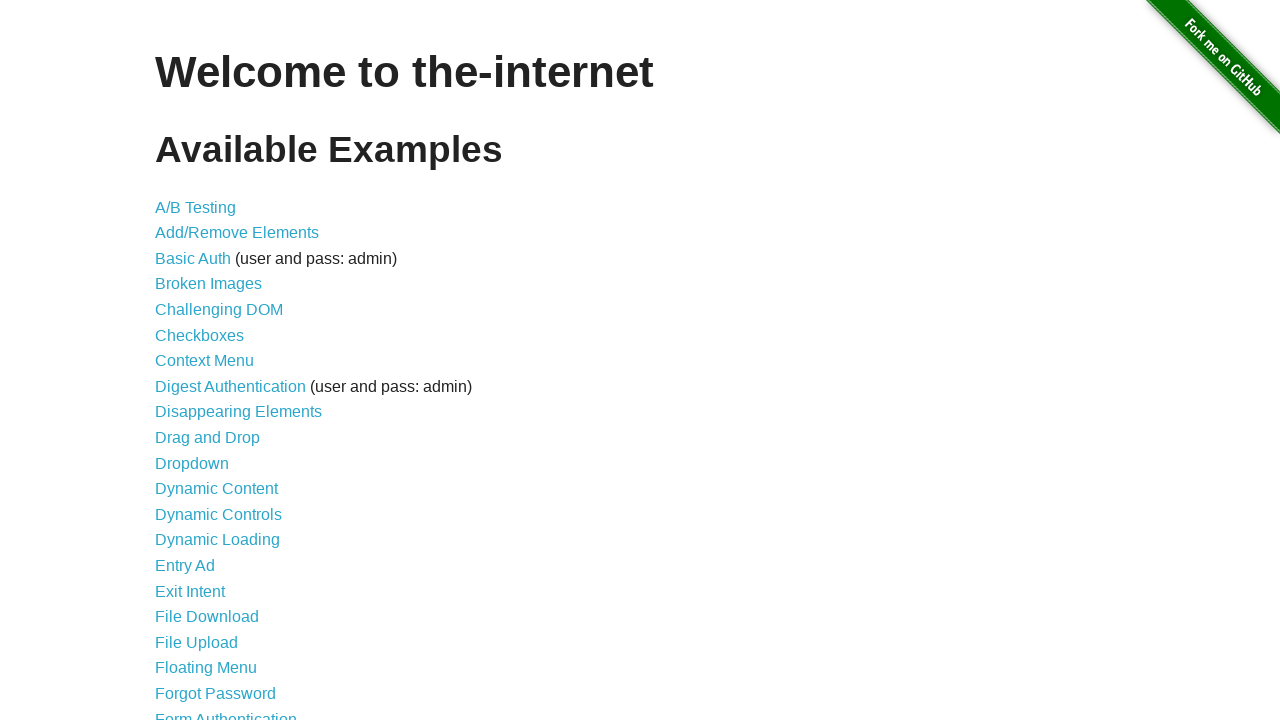

Navigated to the Internet herokuapp homepage
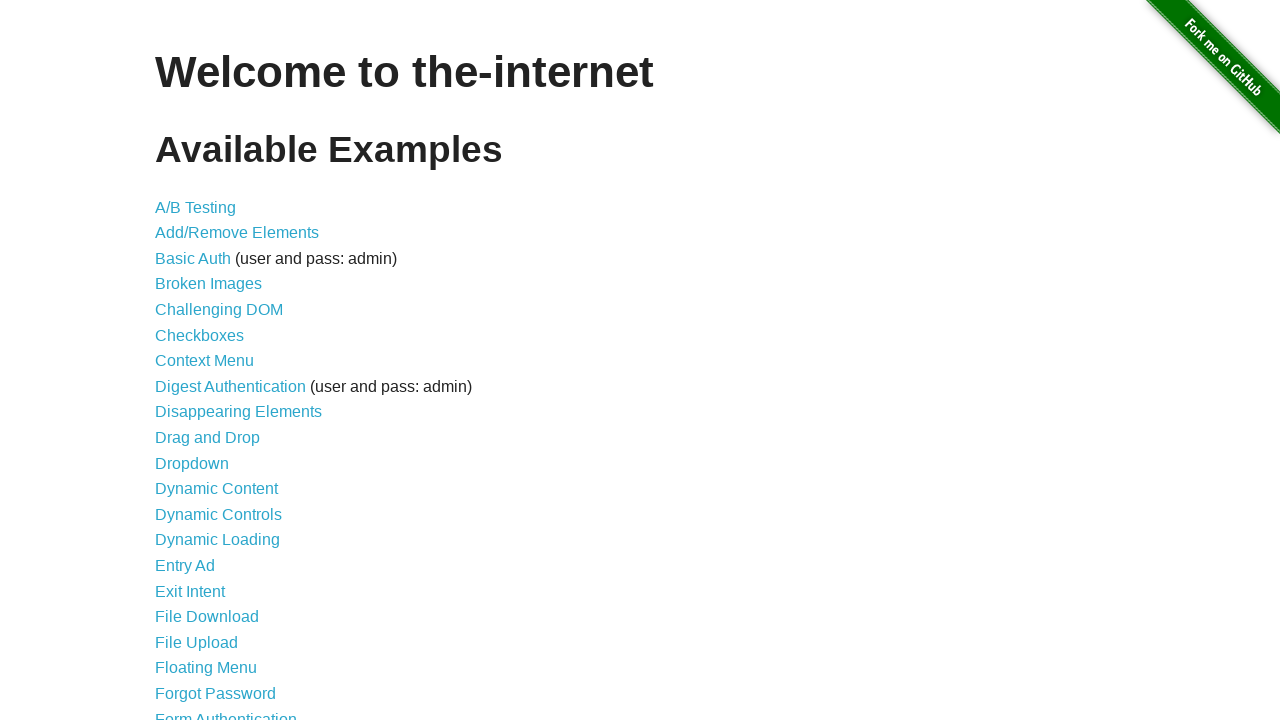

Clicked on the dropdown link at (192, 463) on a[href='/dropdown']
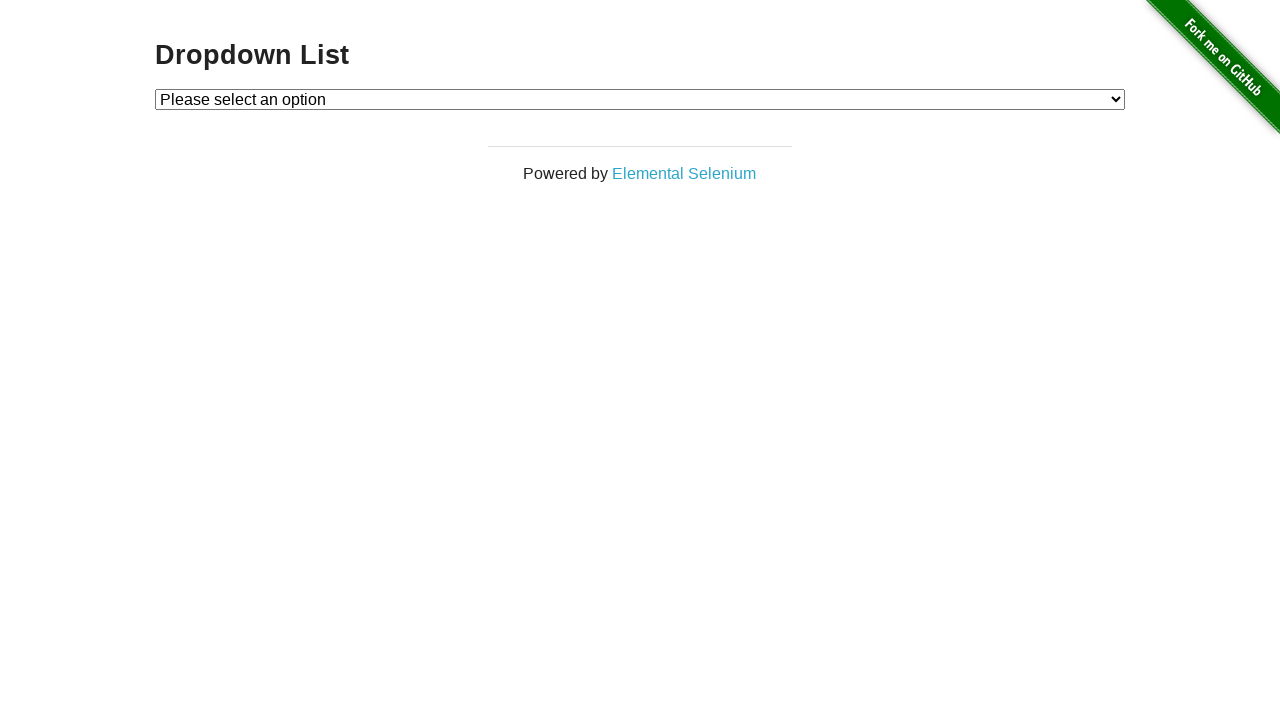

Dropdown page header became visible
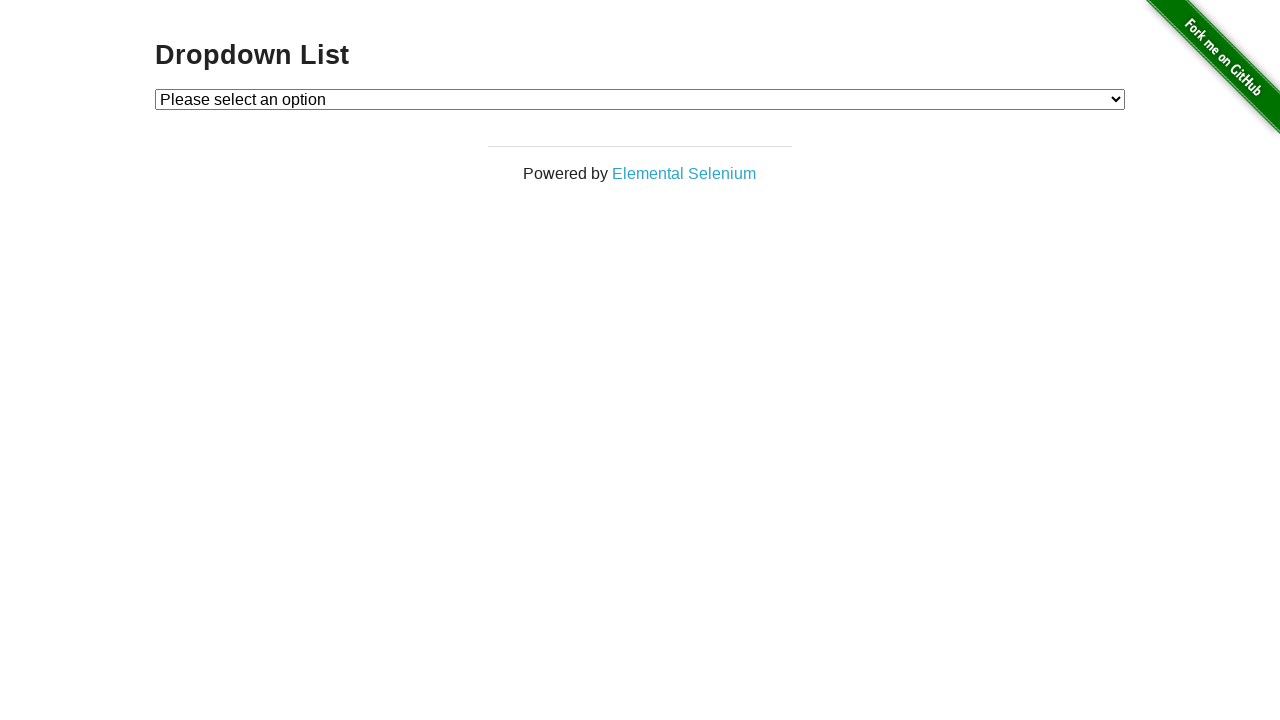

Verified dropdown page header is displayed
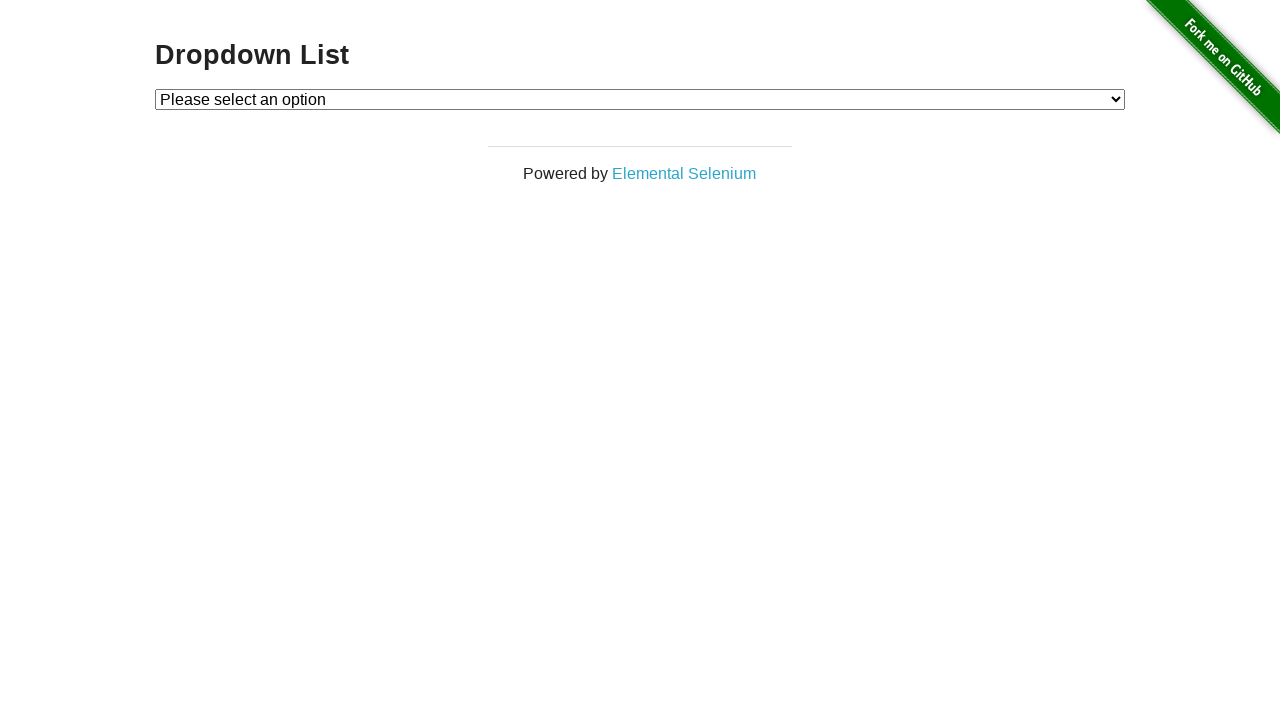

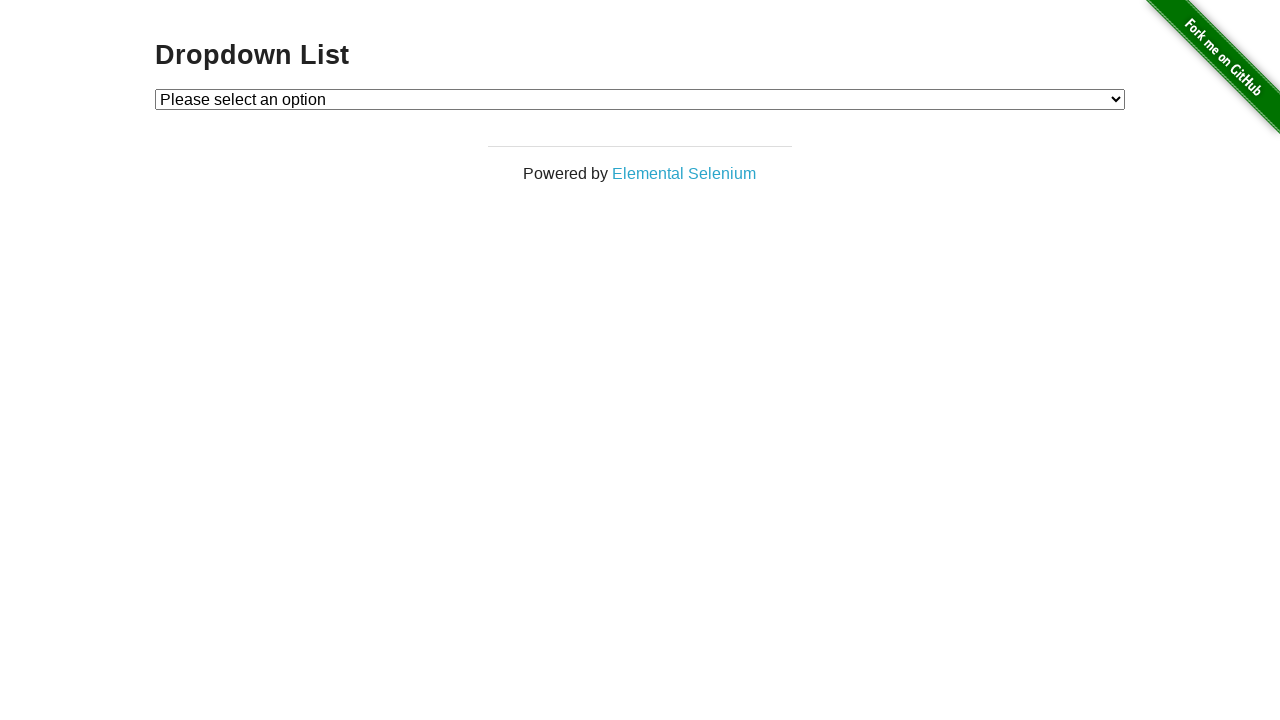